Tests the Add/Remove Elements page by clicking a link to navigate there, adding 4 elements by clicking the "Add Element" button, then removing all the added elements by clicking each "Delete" button.

Starting URL: http://the-internet.herokuapp.com/

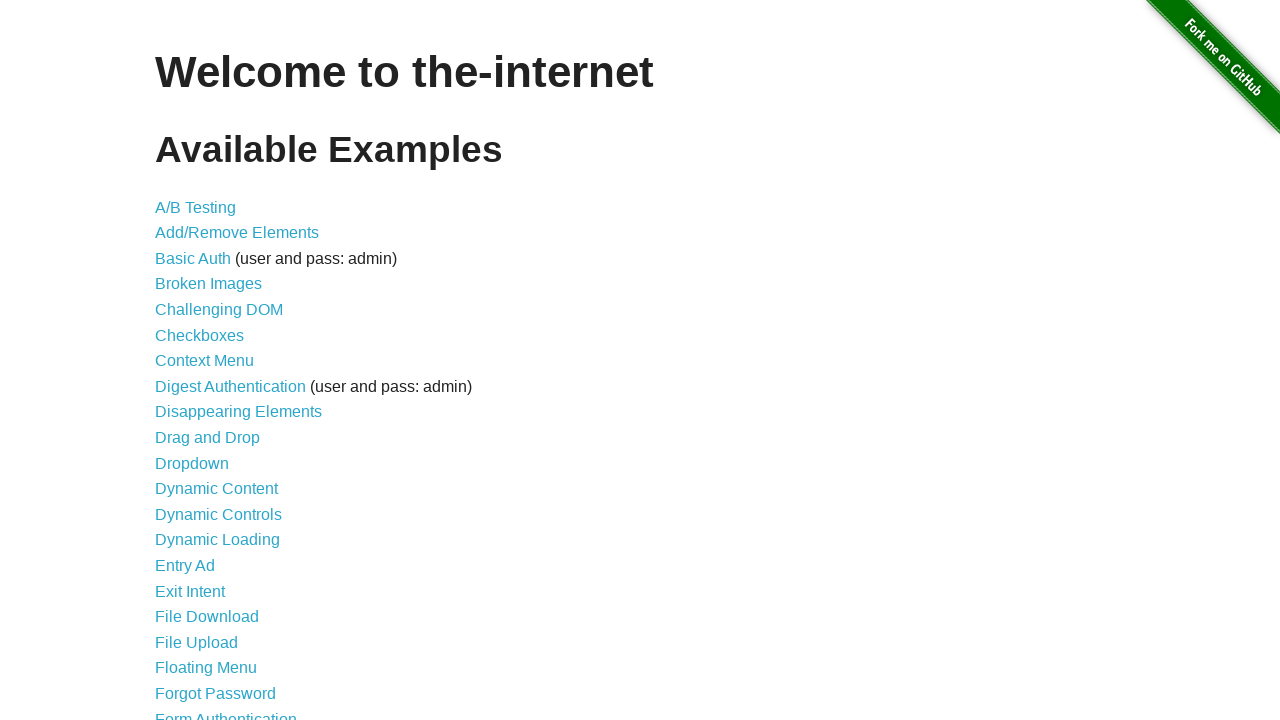

Clicked on 'Add/Remove Elements' link to navigate to the page at (237, 233) on text=Add/Remove Elements
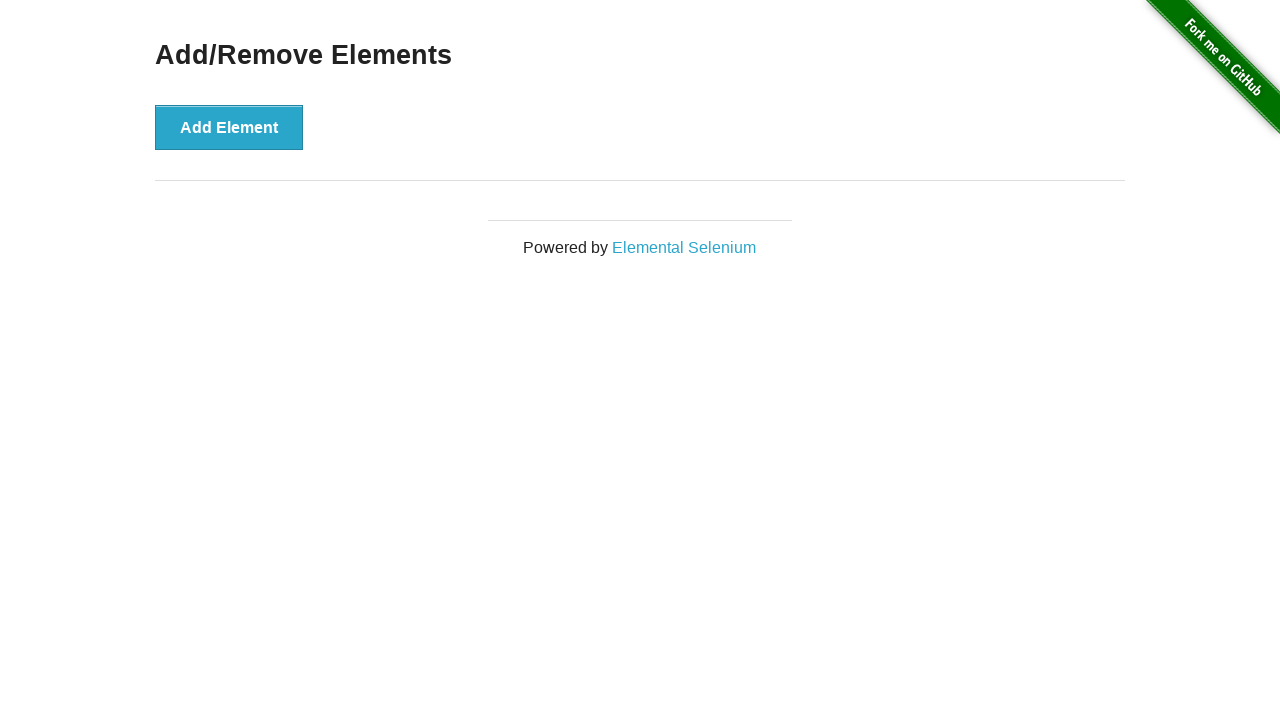

Waited for 'Add Element' button to become visible
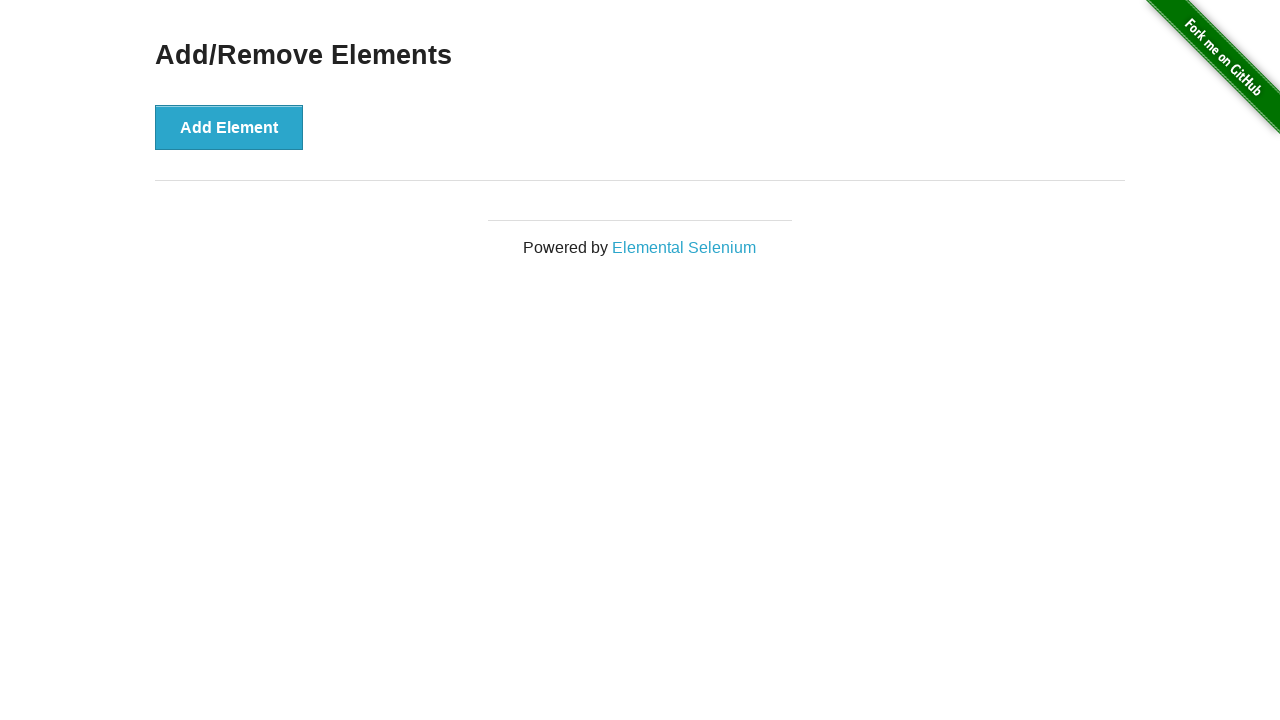

Clicked 'Add Element' button (element 1 of 4) at (229, 127) on xpath=//button[text()='Add Element']
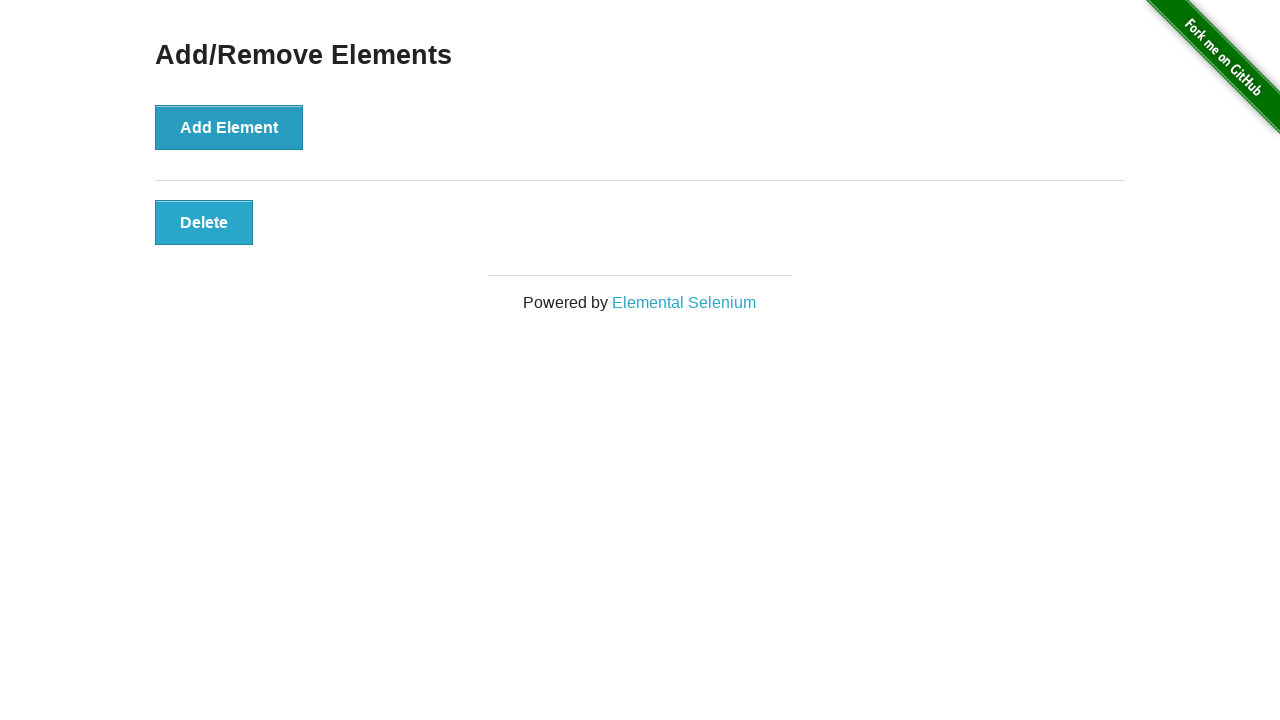

Clicked 'Add Element' button (element 2 of 4) at (229, 127) on xpath=//button[text()='Add Element']
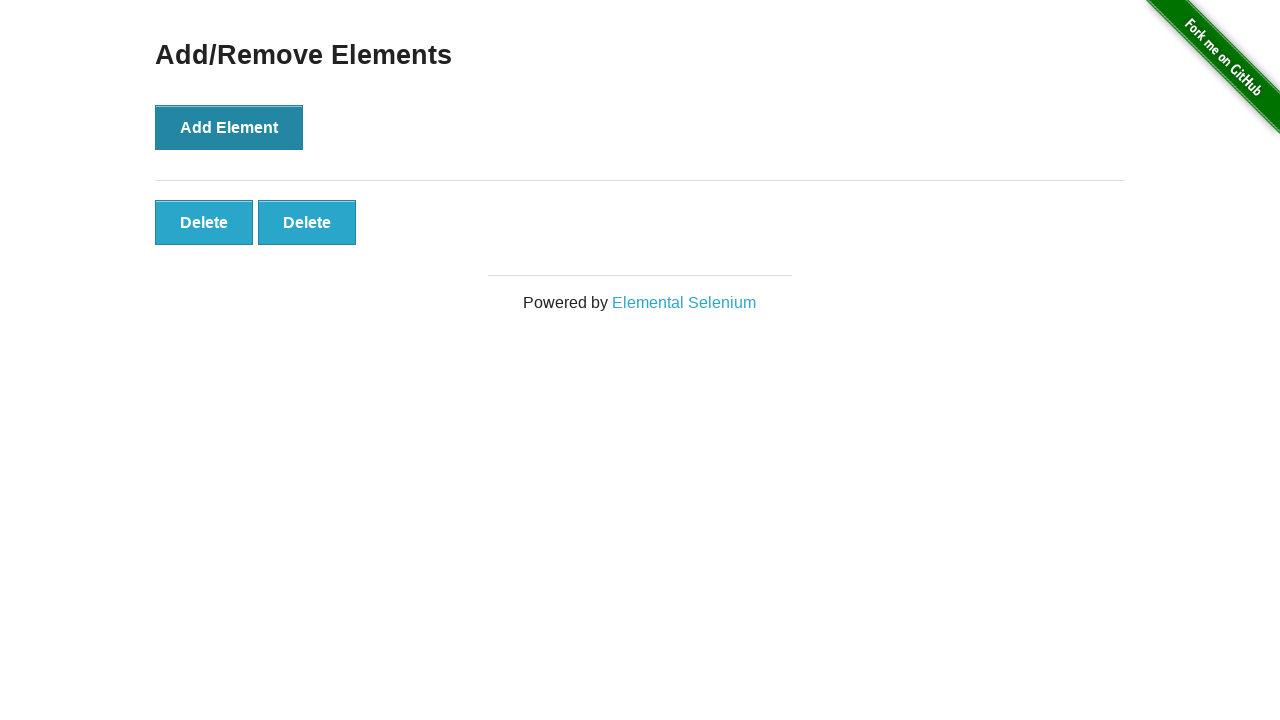

Clicked 'Add Element' button (element 3 of 4) at (229, 127) on xpath=//button[text()='Add Element']
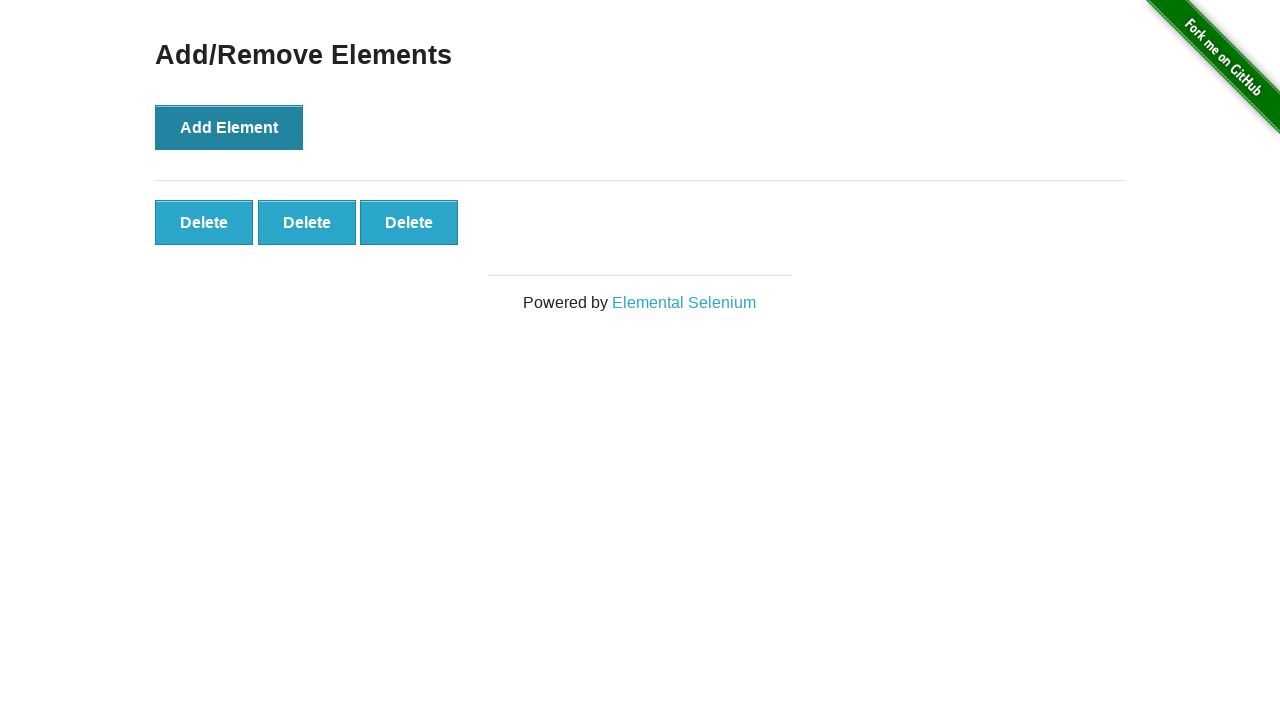

Clicked 'Add Element' button (element 4 of 4) at (229, 127) on xpath=//button[text()='Add Element']
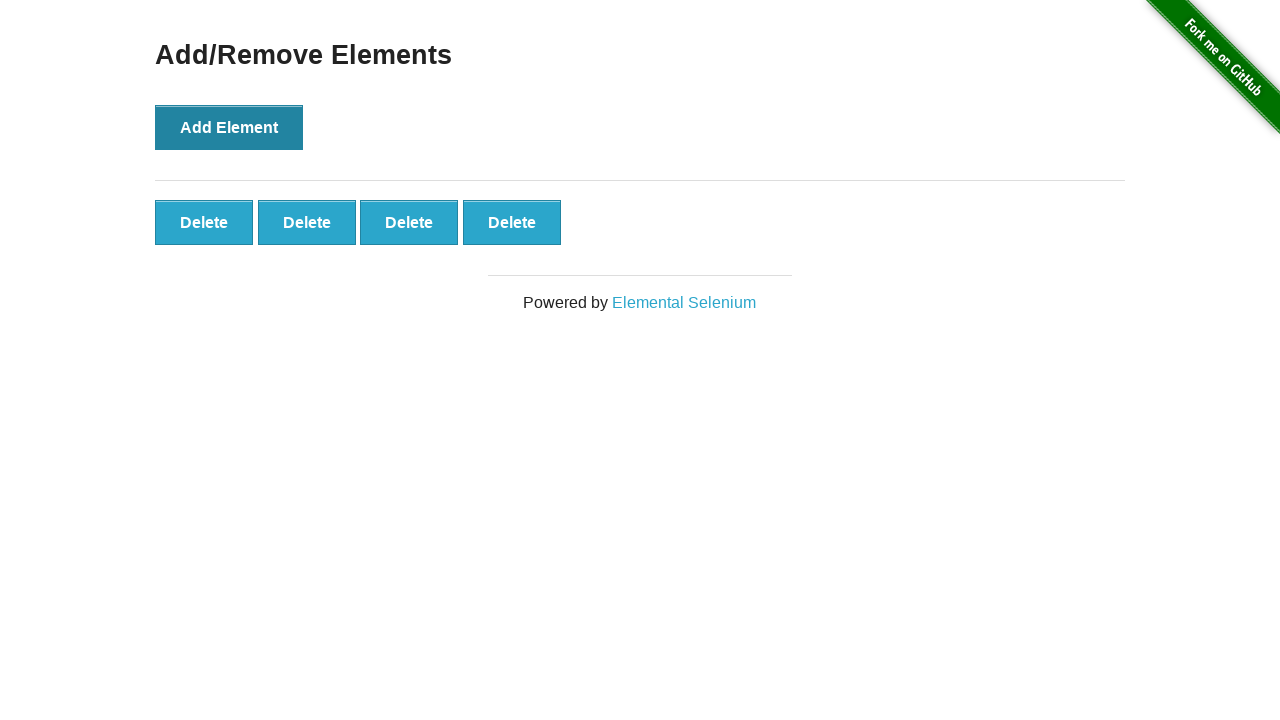

Waited for delete buttons to appear in the elements container
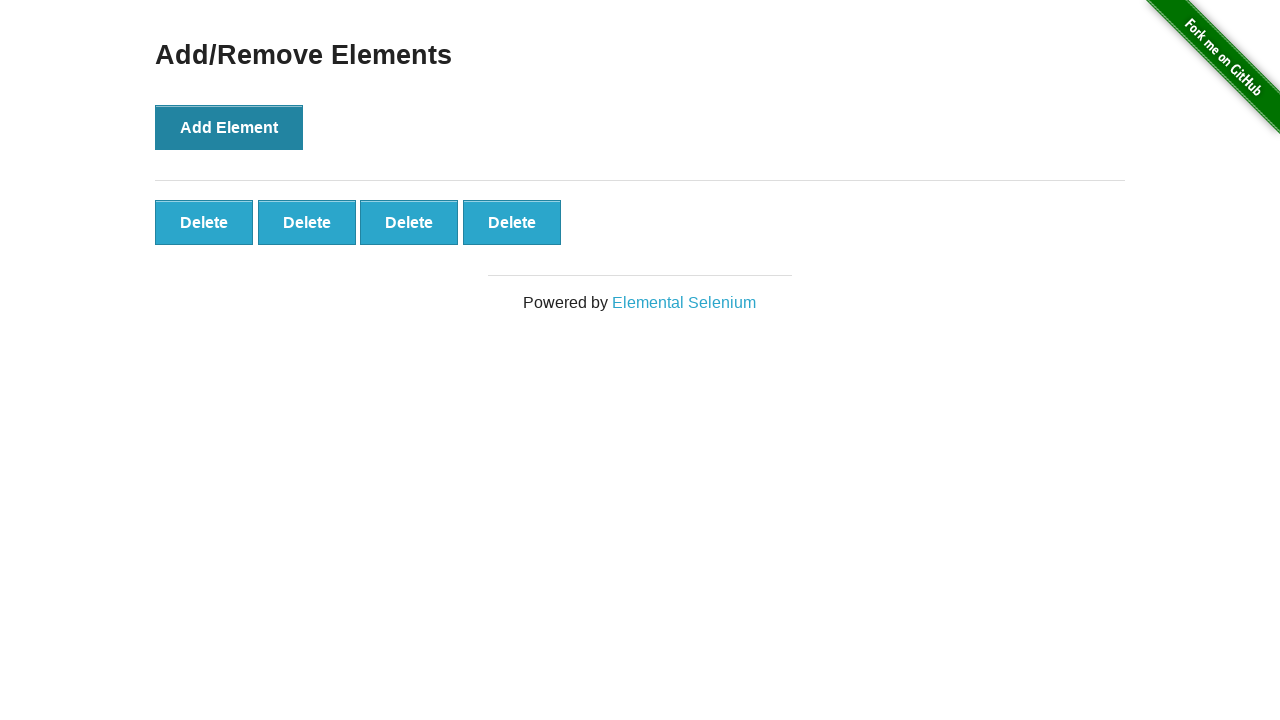

Clicked delete button to remove element 1 of 4 at (204, 222) on #elements button
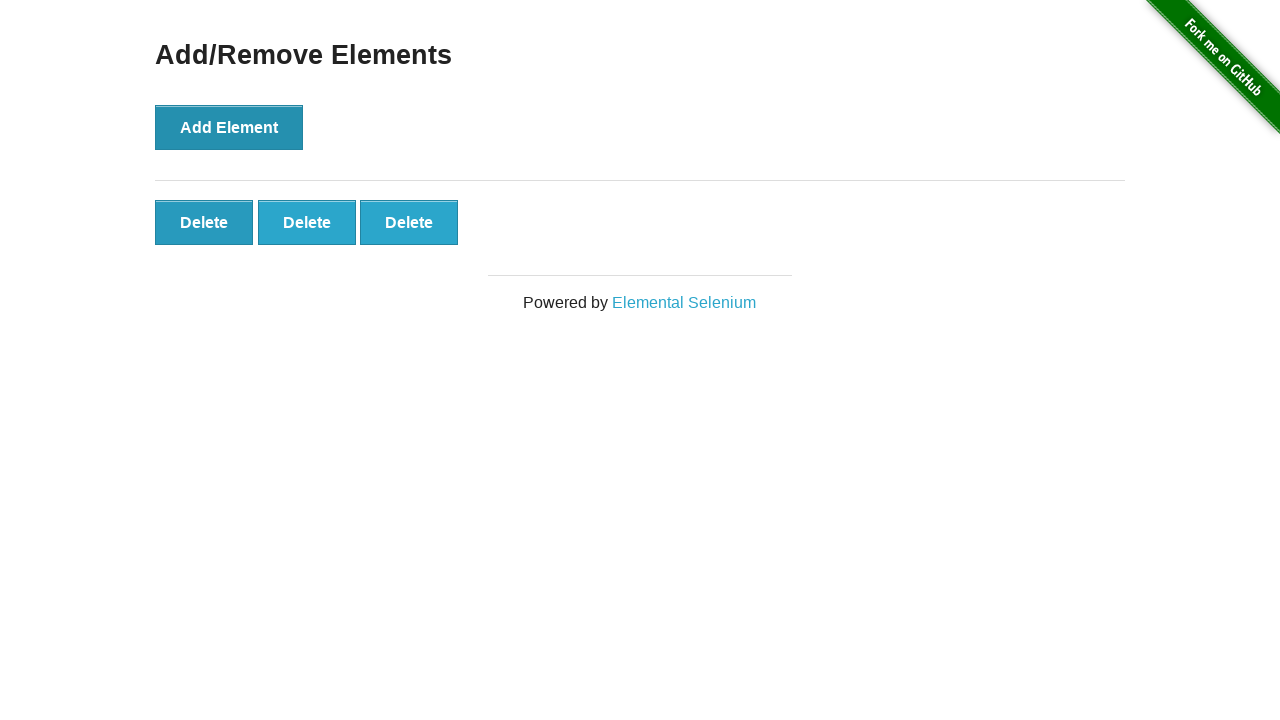

Clicked delete button to remove element 2 of 4 at (204, 222) on #elements button
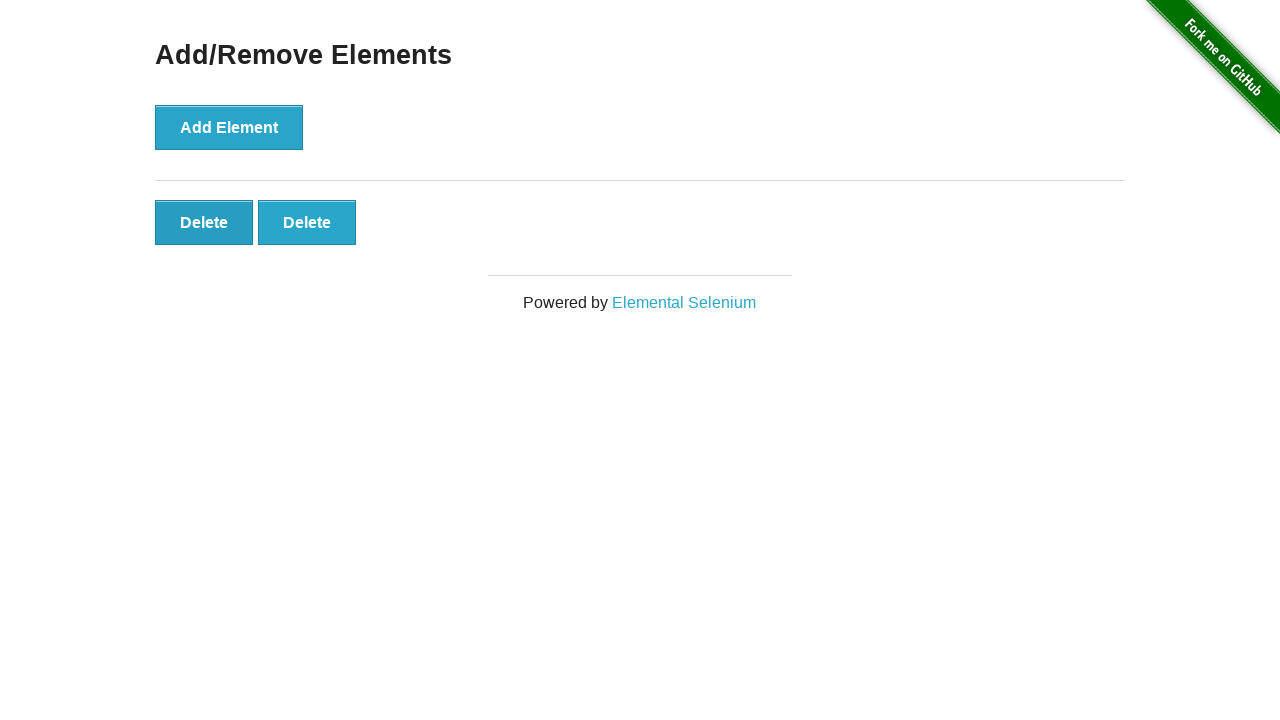

Clicked delete button to remove element 3 of 4 at (204, 222) on #elements button
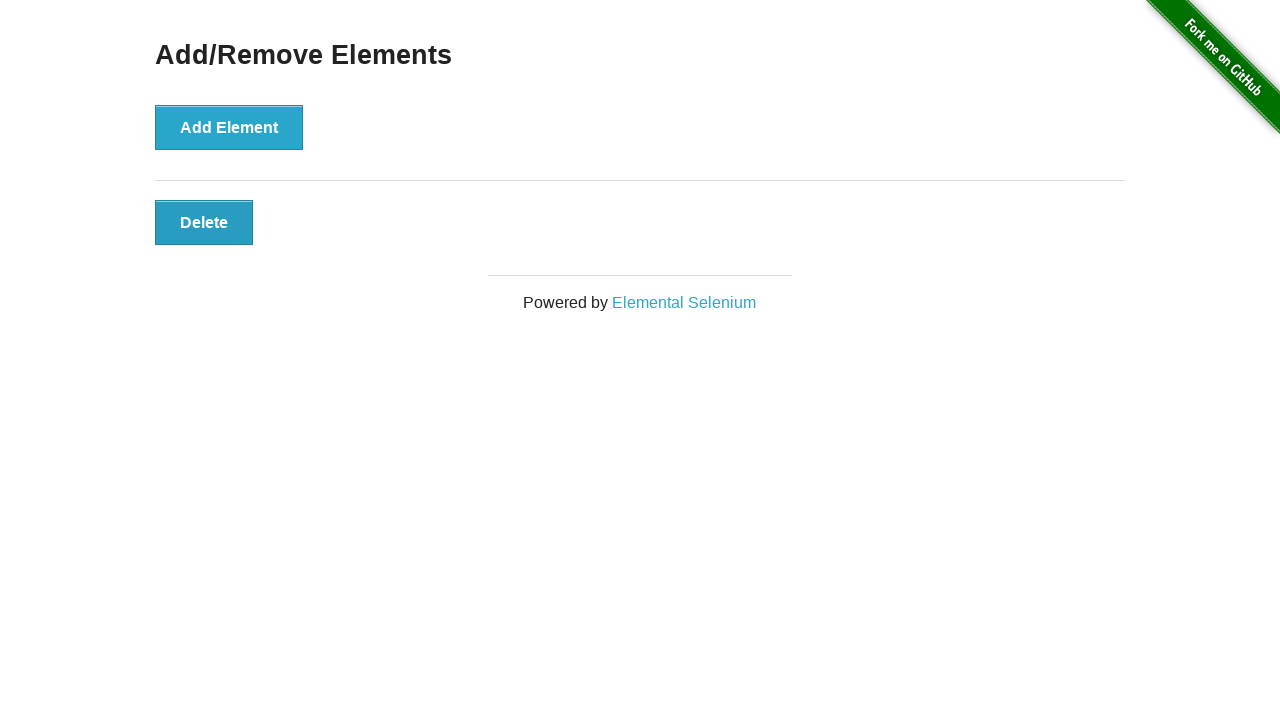

Clicked delete button to remove element 4 of 4 at (204, 222) on #elements button
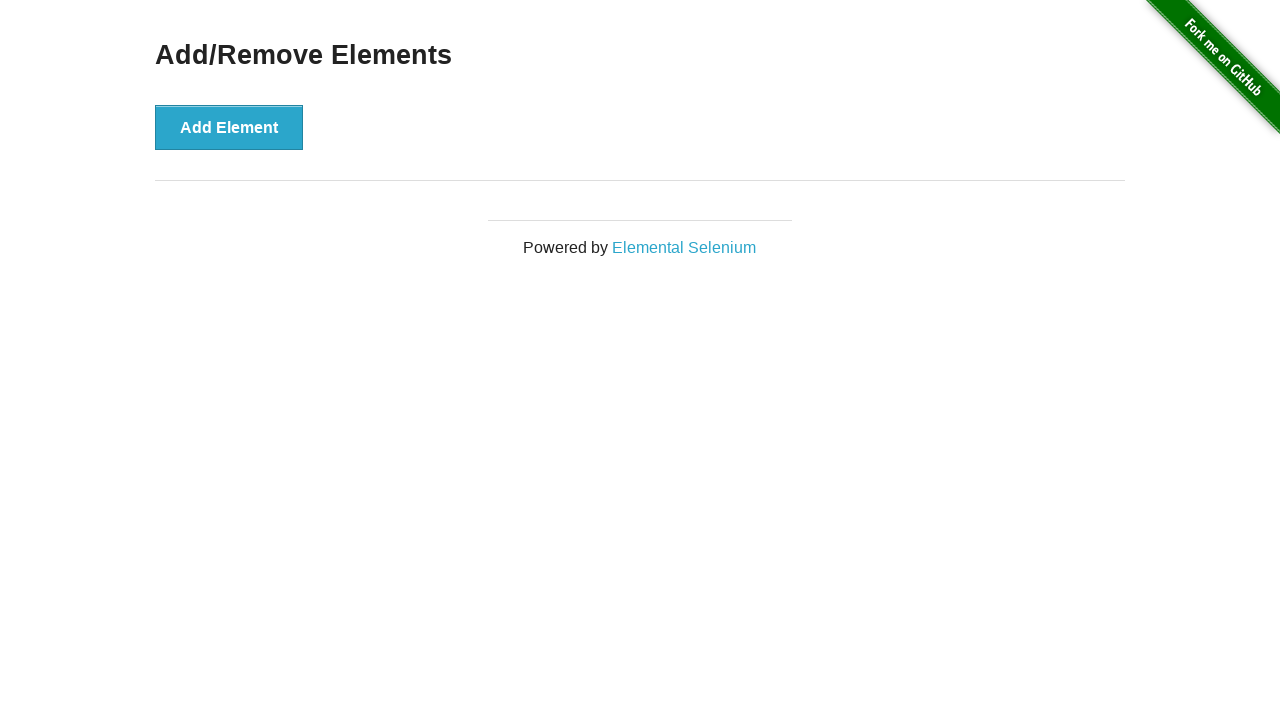

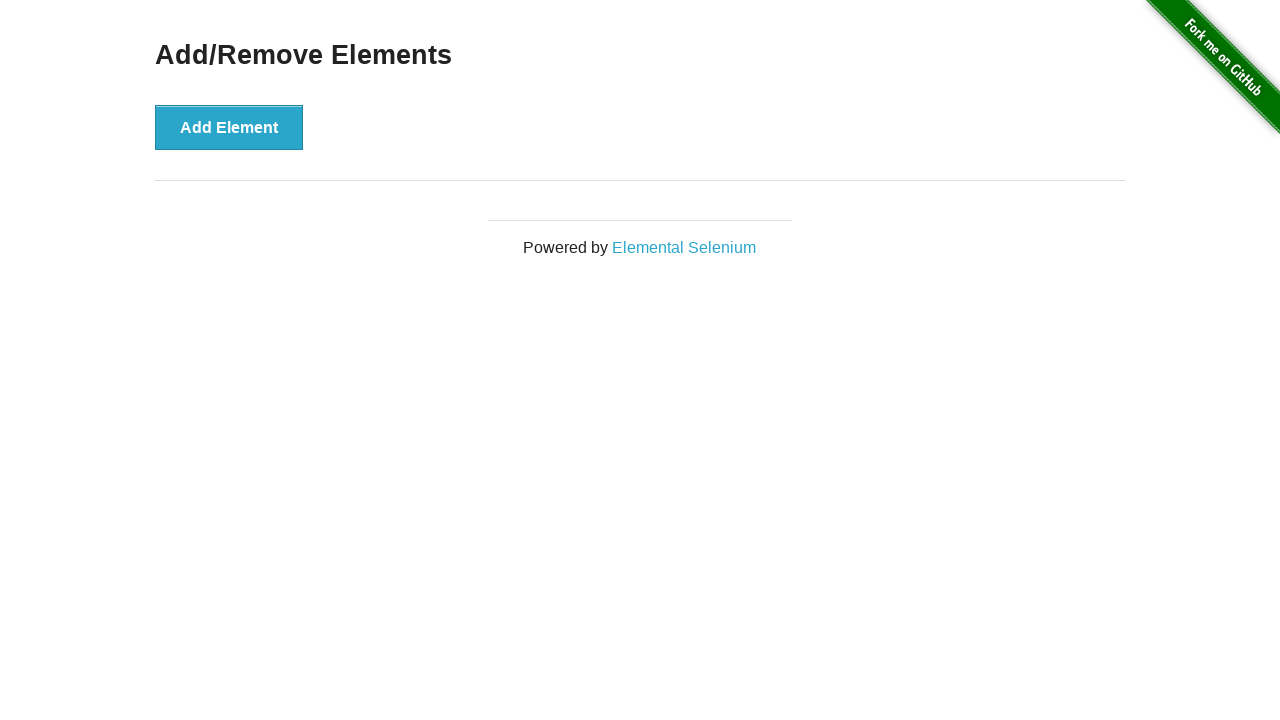